Tests form validation by submitting valid number "123" and empty directivo field, verifying that directivo error message is displayed

Starting URL: https://elenarivero.github.io/Ejercicio2/index.html

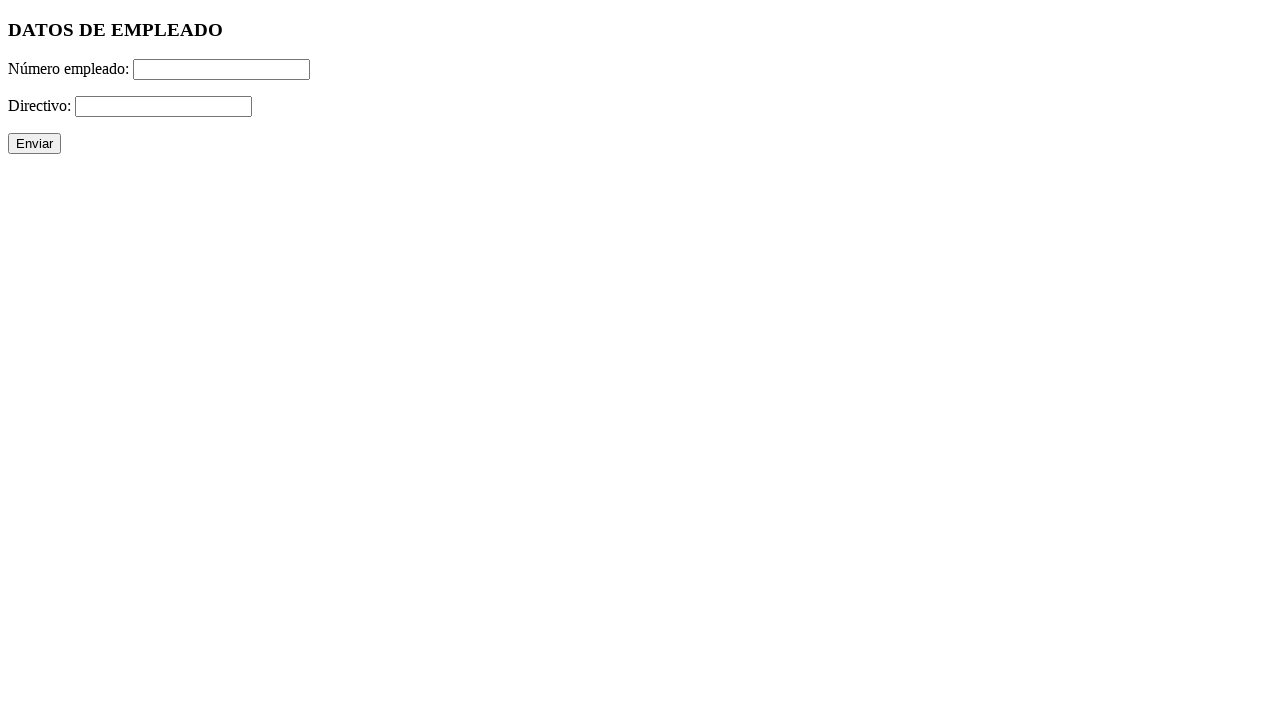

Navigated to form page
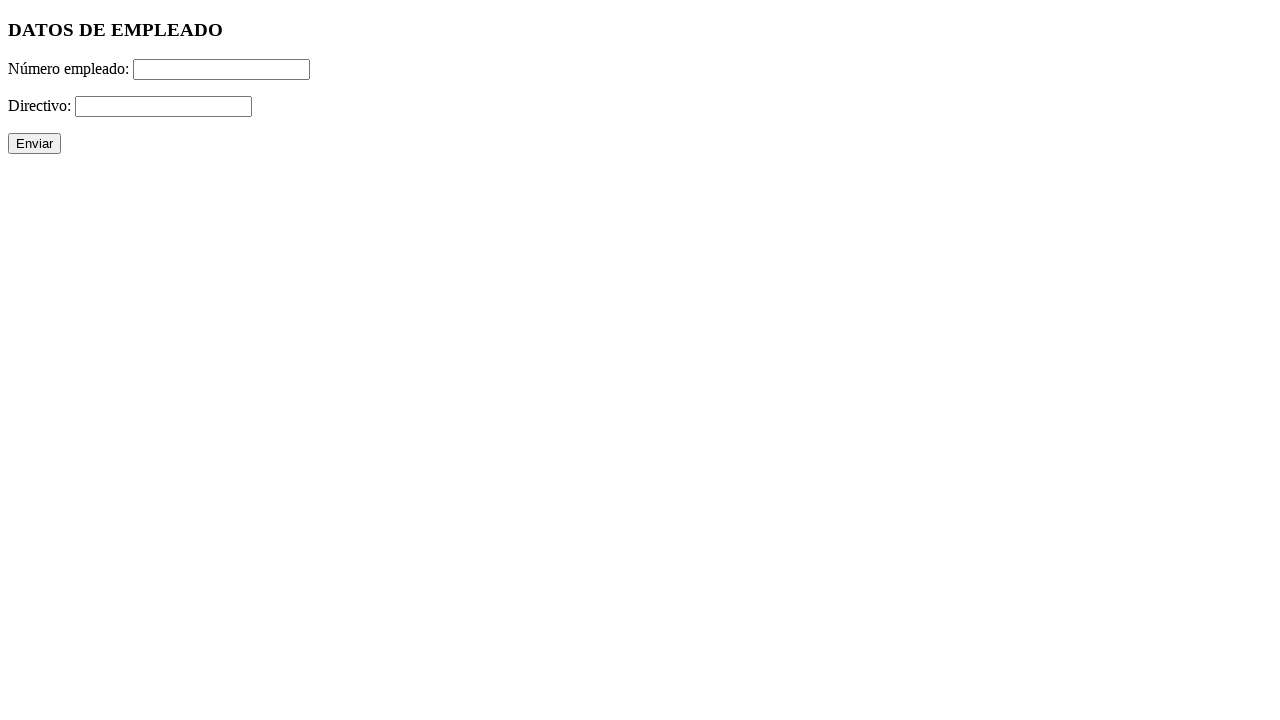

Filled numero field with '123' on #numero
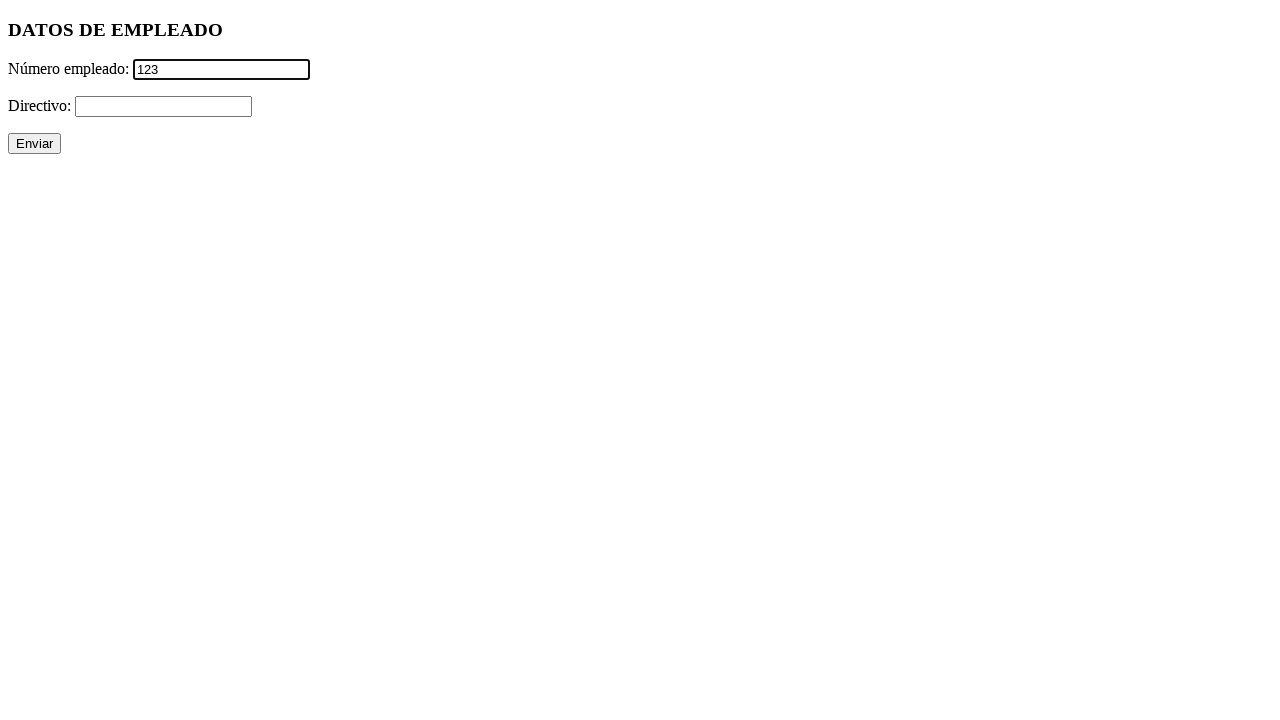

Left directivo field empty on #directivo
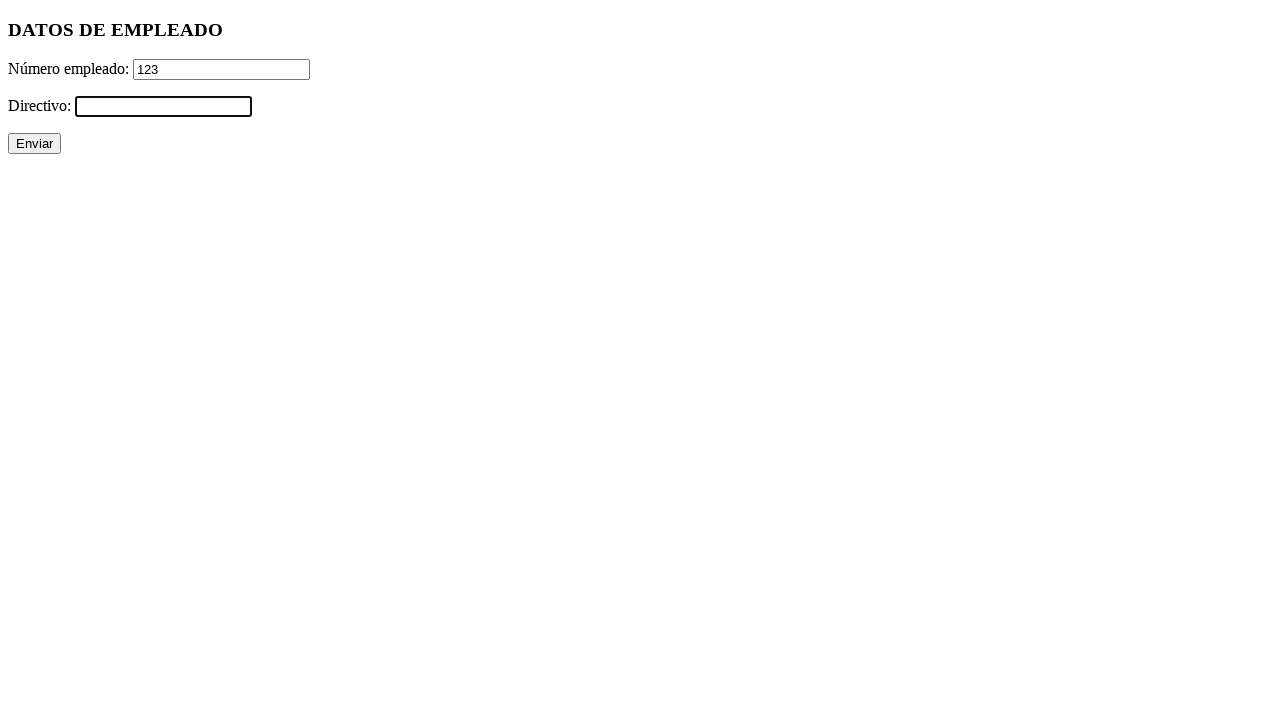

Clicked submit button at (34, 144) on xpath=//p/input[@type='submit']
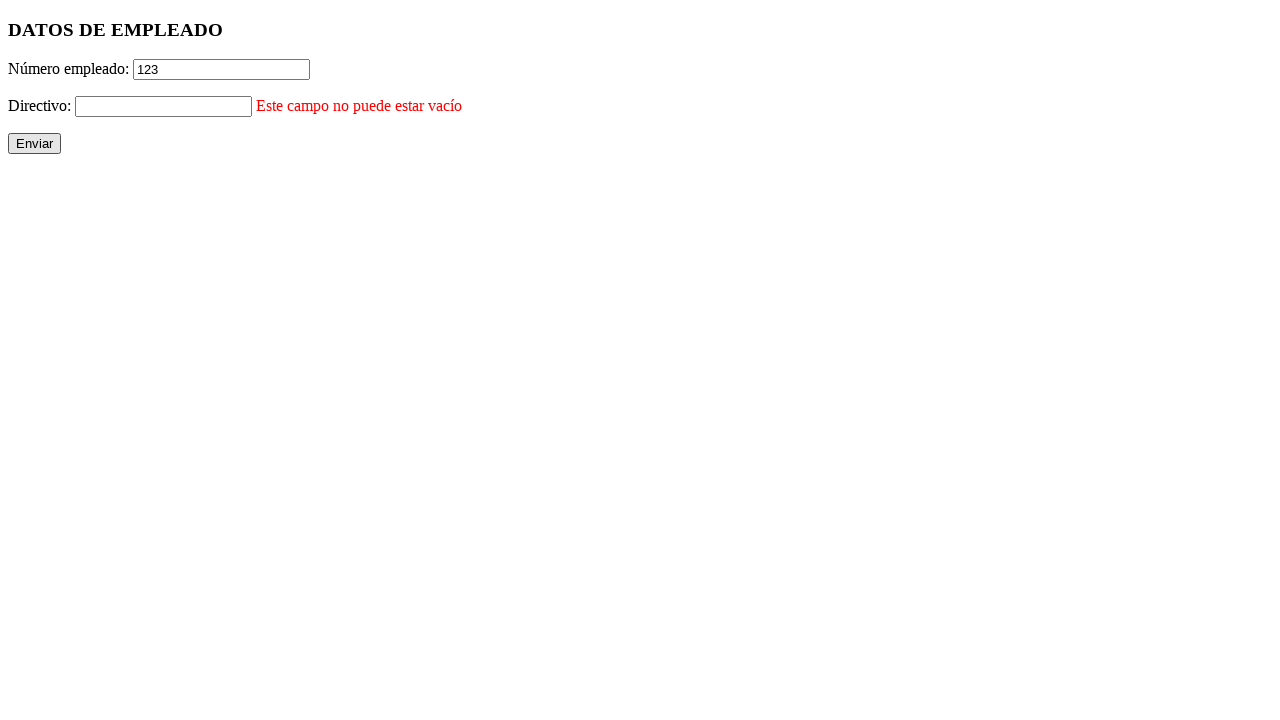

Waited for directivo error message to appear
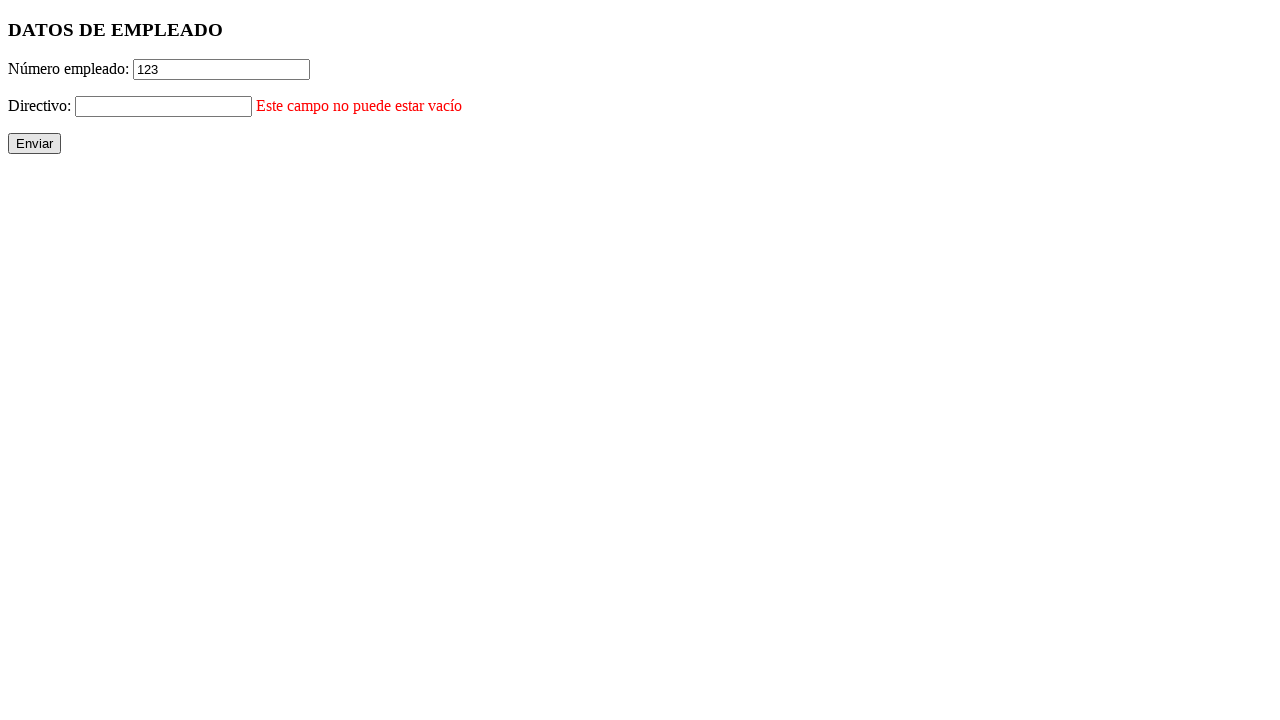

Verified numero error message is not visible
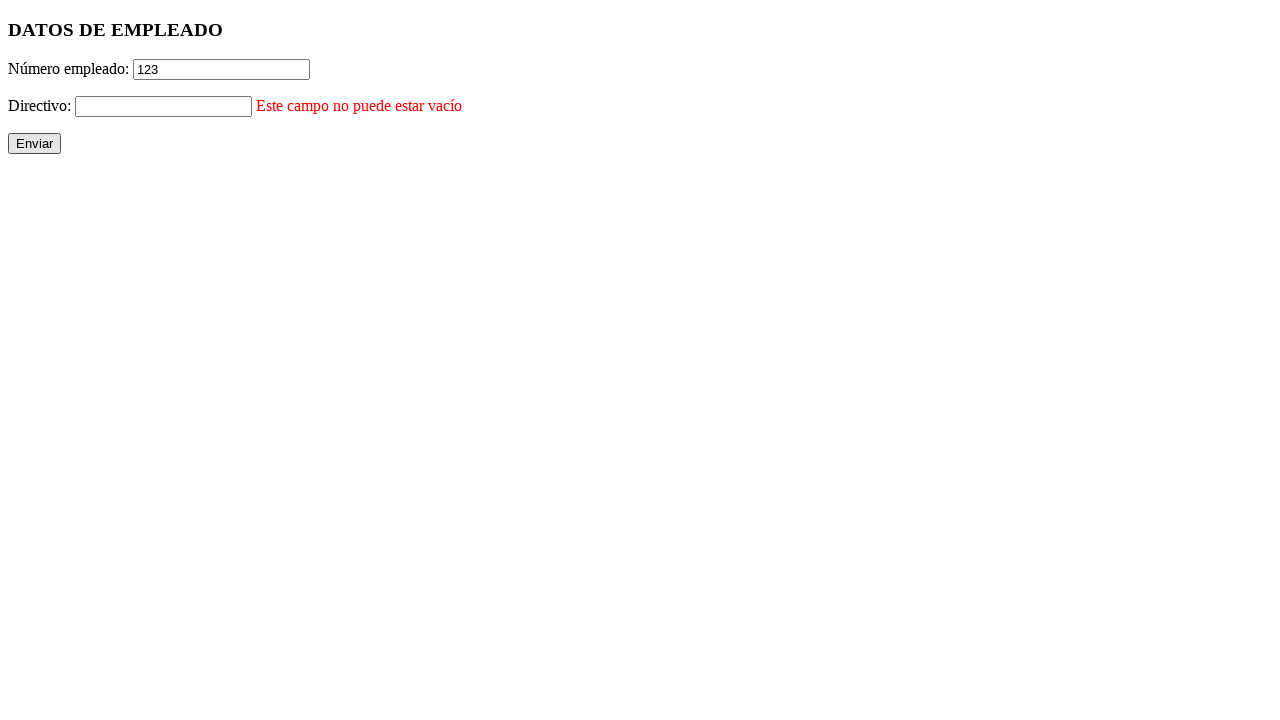

Verified directivo error message is visible
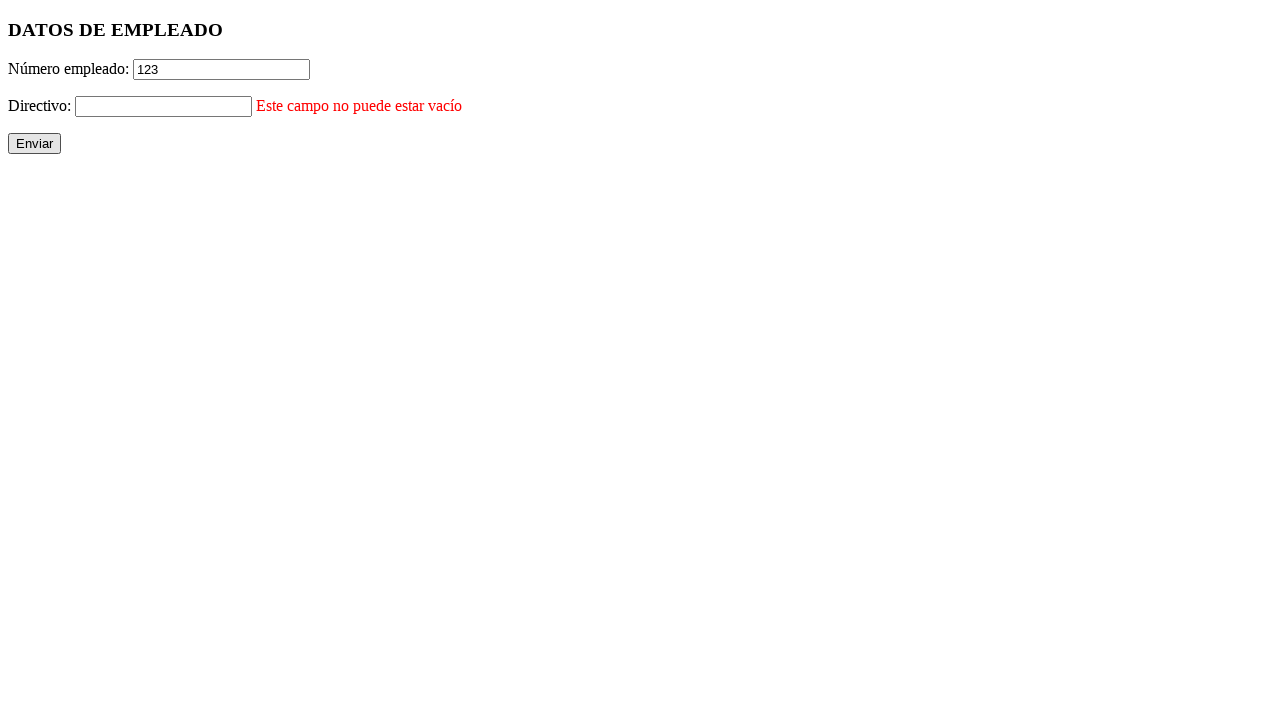

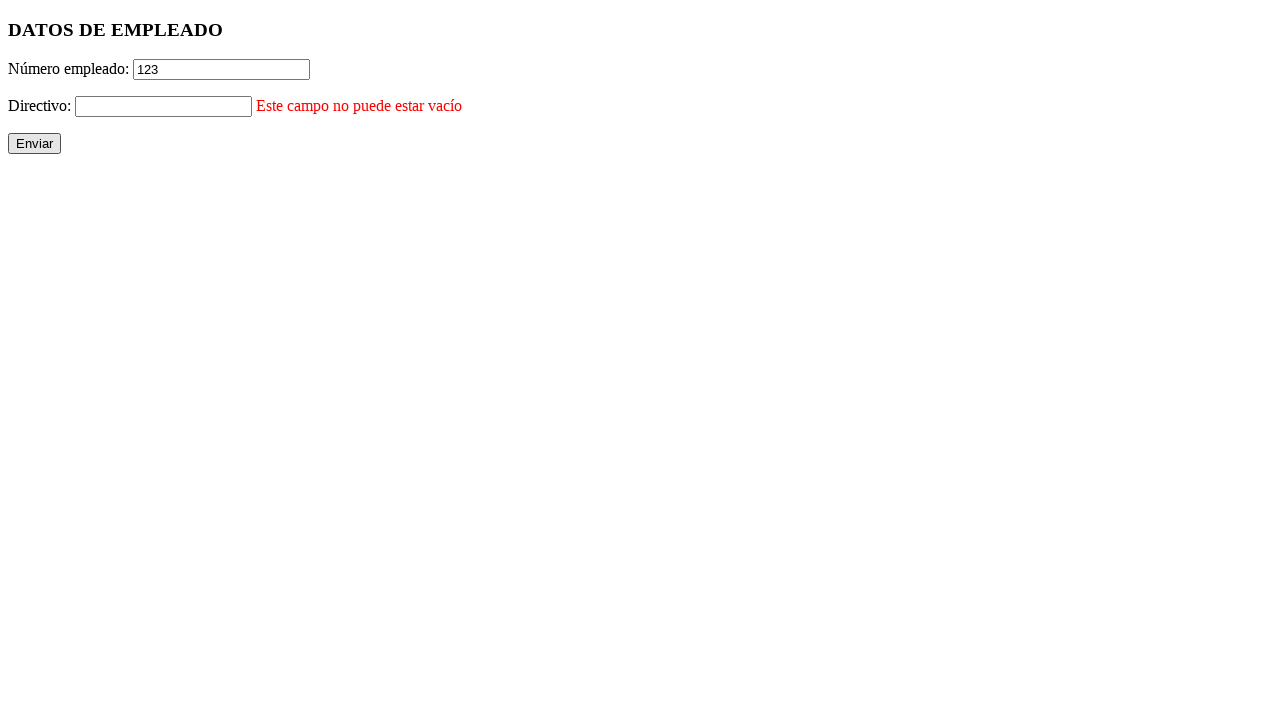